Tests filtering to display only active (uncompleted) items

Starting URL: https://demo.playwright.dev/todomvc

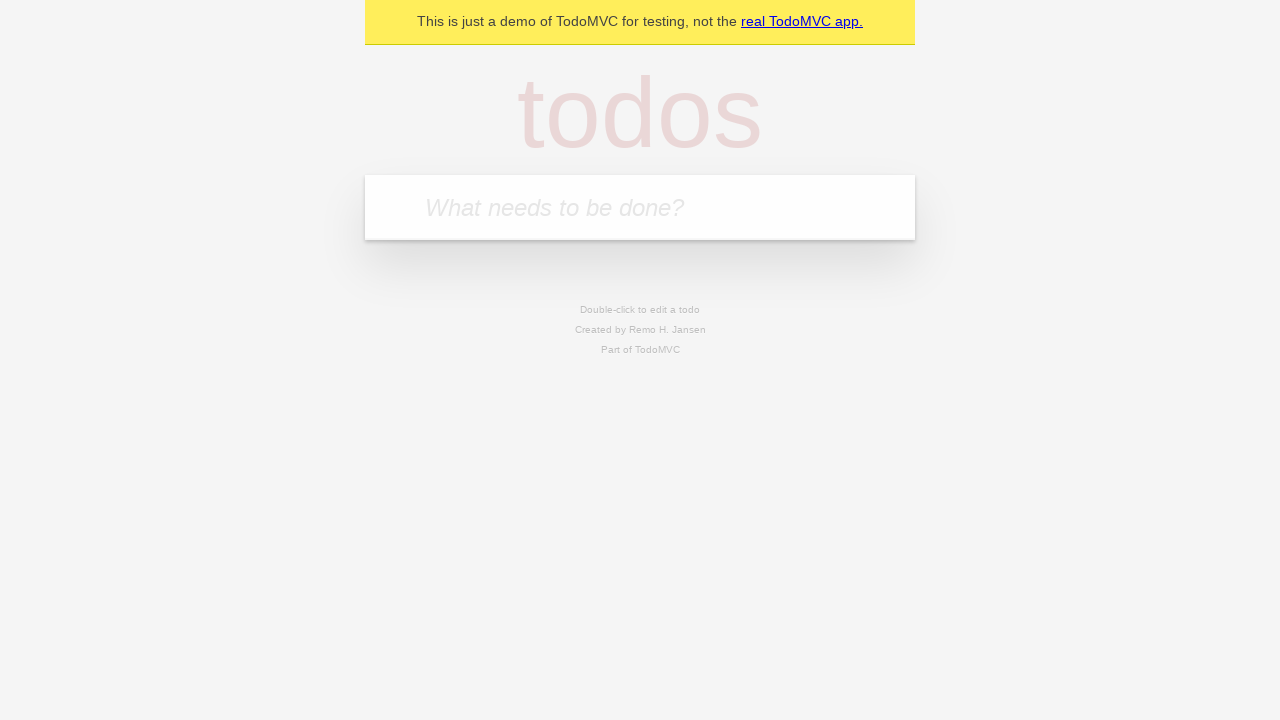

Filled todo input with 'buy some cheese' on internal:attr=[placeholder="What needs to be done?"i]
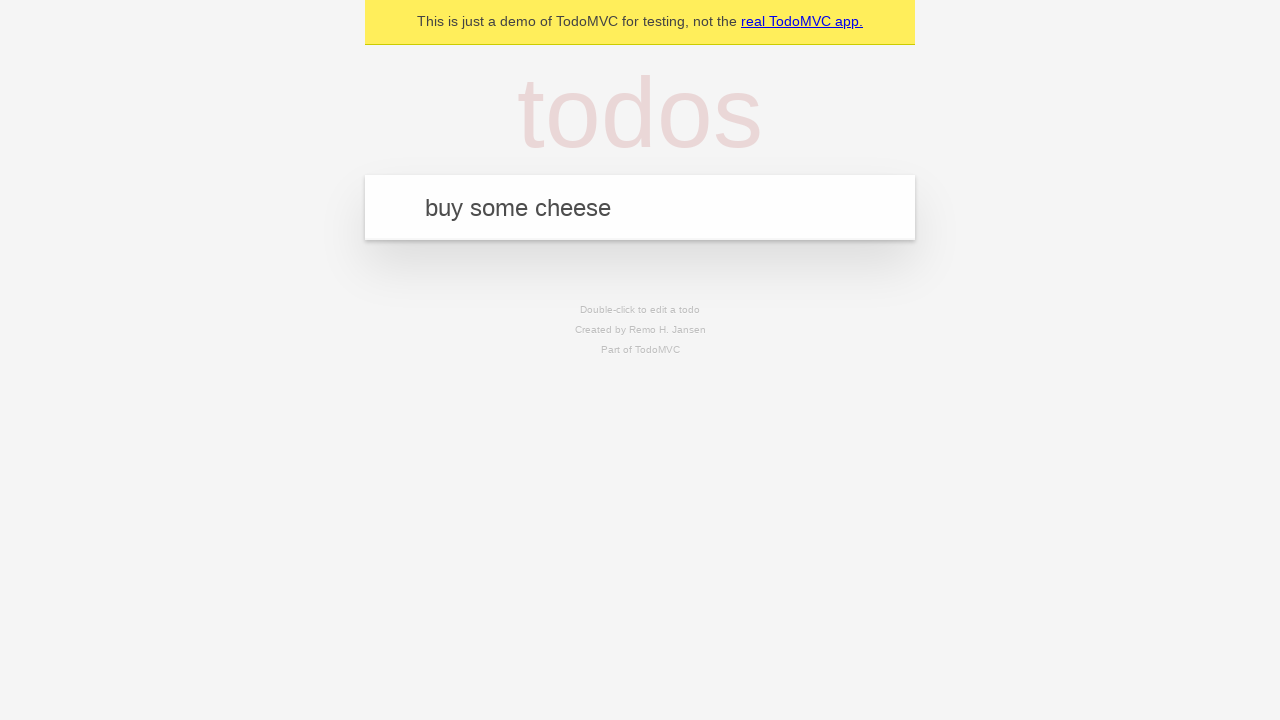

Pressed Enter to add first todo item on internal:attr=[placeholder="What needs to be done?"i]
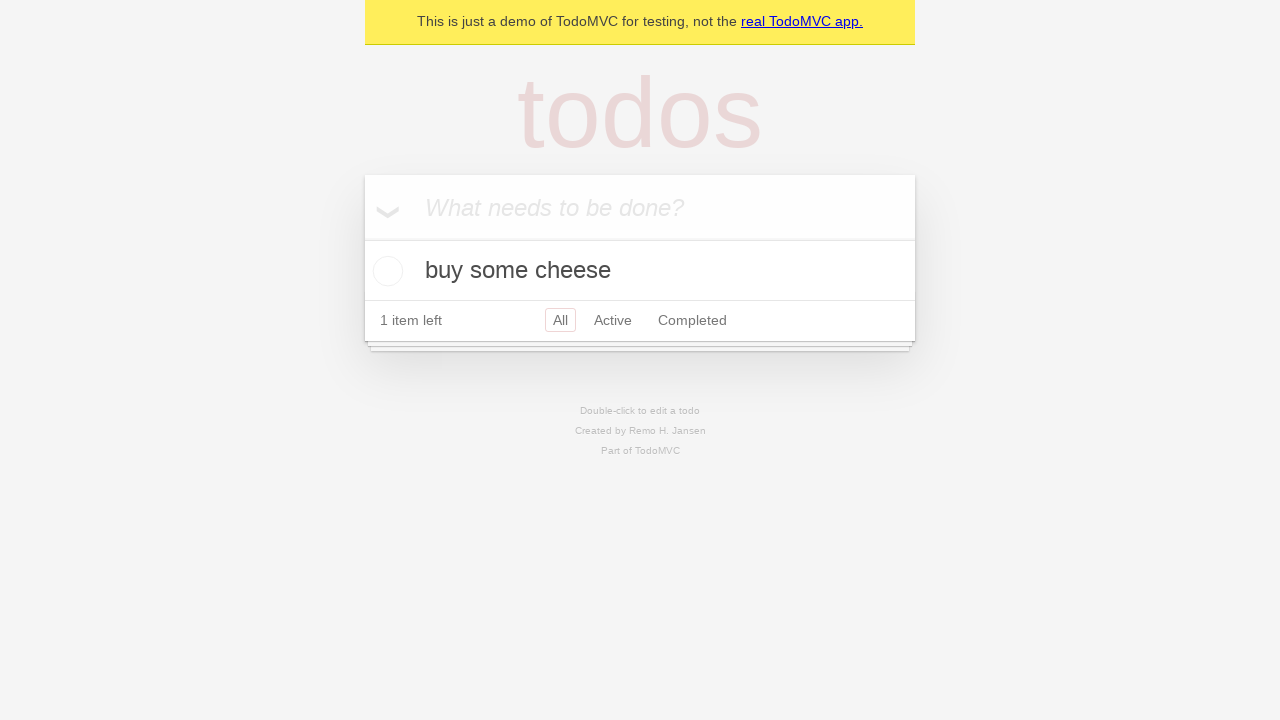

Filled todo input with 'feed the cat' on internal:attr=[placeholder="What needs to be done?"i]
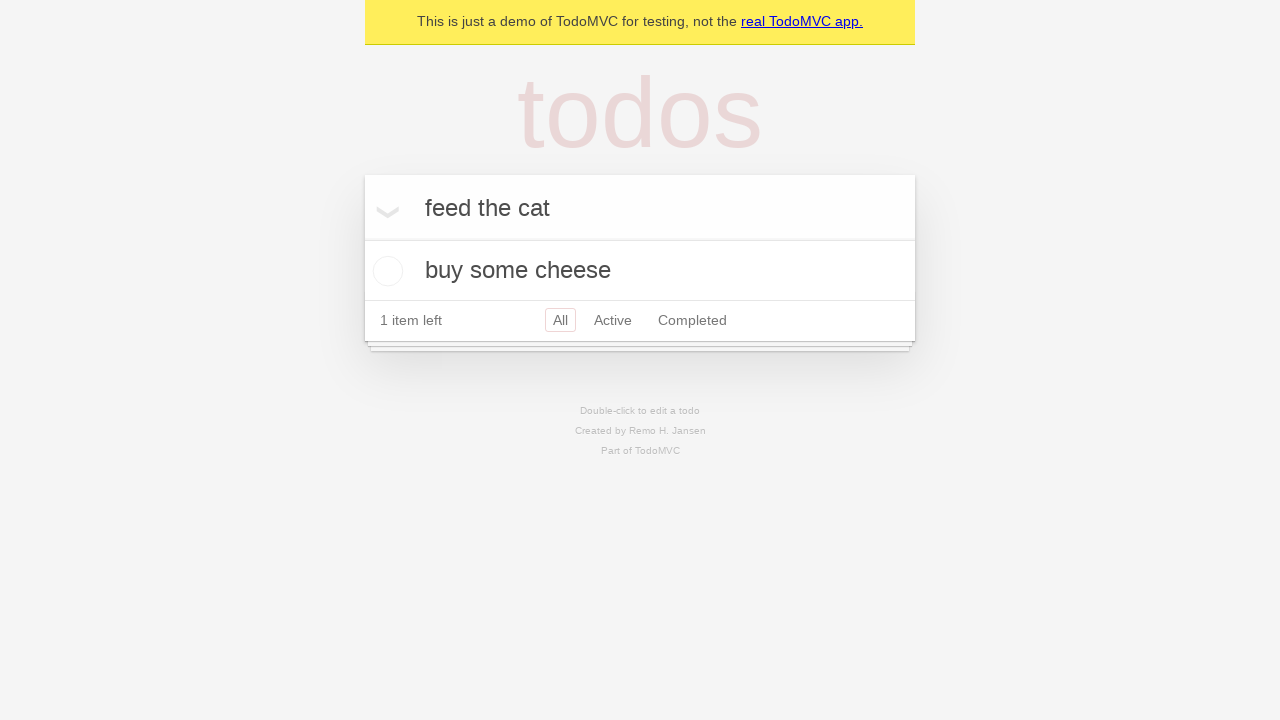

Pressed Enter to add second todo item on internal:attr=[placeholder="What needs to be done?"i]
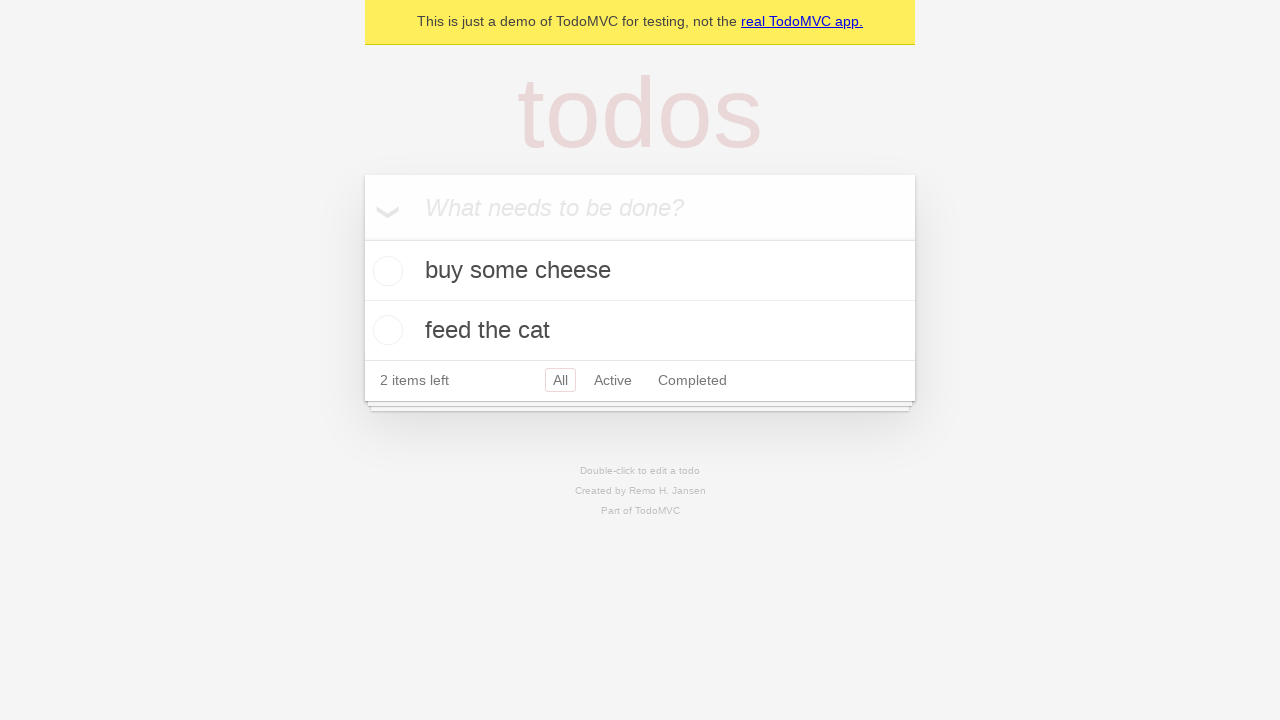

Filled todo input with 'book a doctors appointment' on internal:attr=[placeholder="What needs to be done?"i]
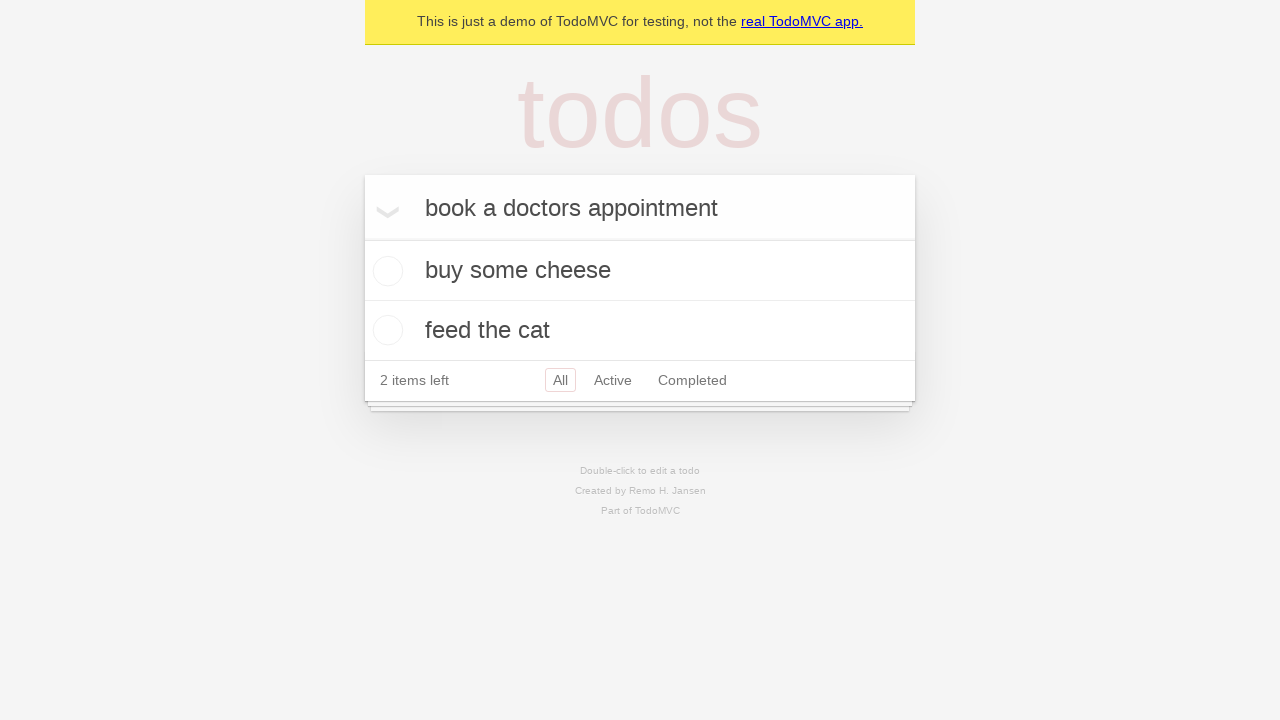

Pressed Enter to add third todo item on internal:attr=[placeholder="What needs to be done?"i]
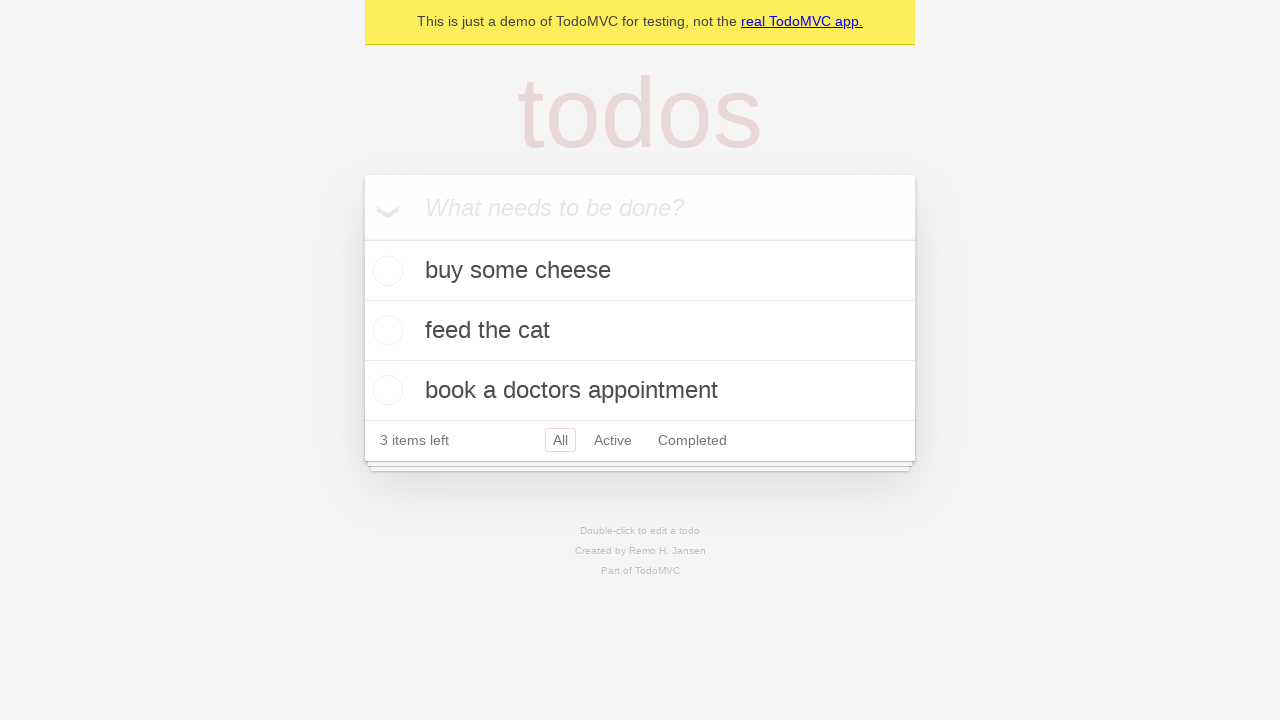

Checked second todo item as completed at (385, 330) on internal:testid=[data-testid="todo-item"s] >> nth=1 >> internal:role=checkbox
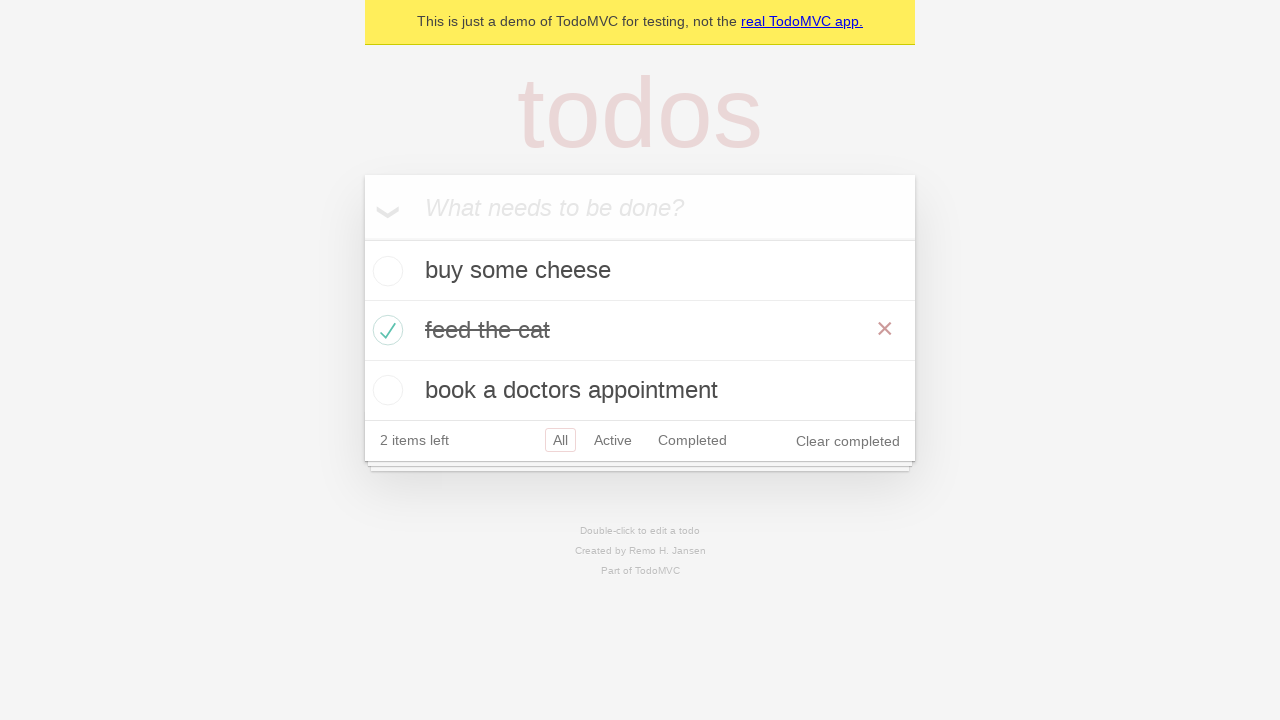

Clicked Active filter to display only uncompleted items at (613, 440) on internal:role=link[name="Active"i]
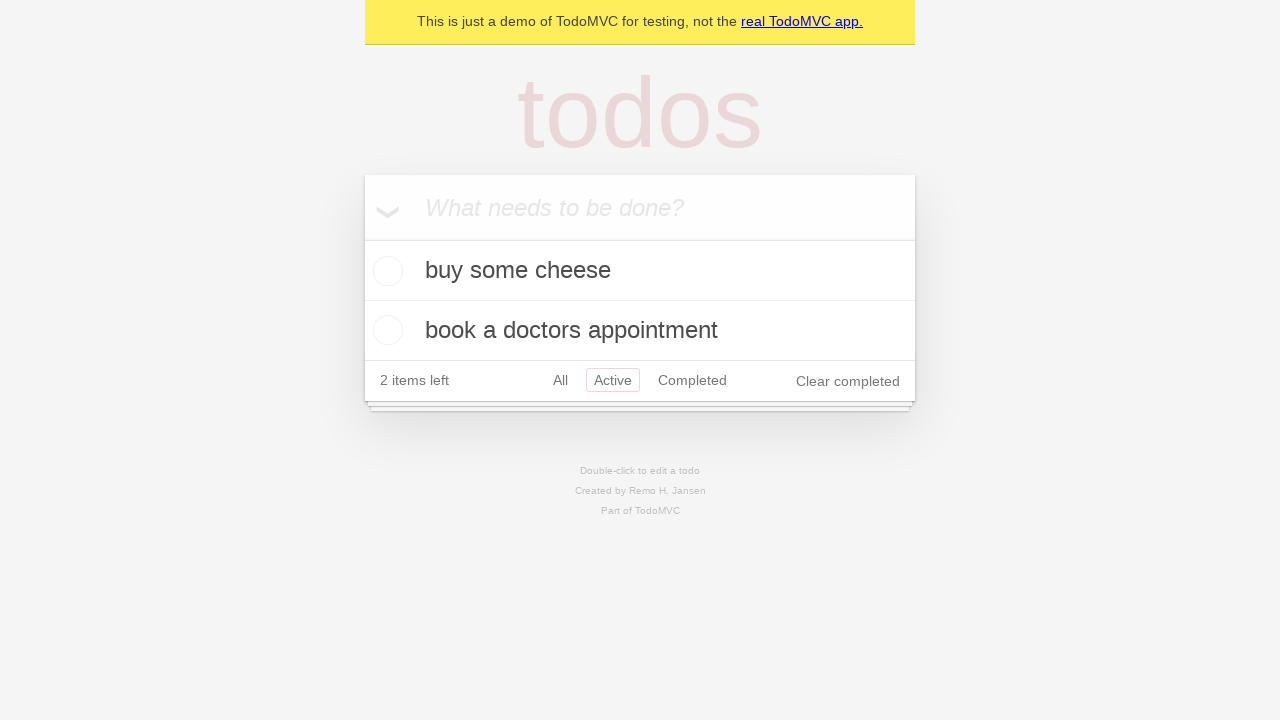

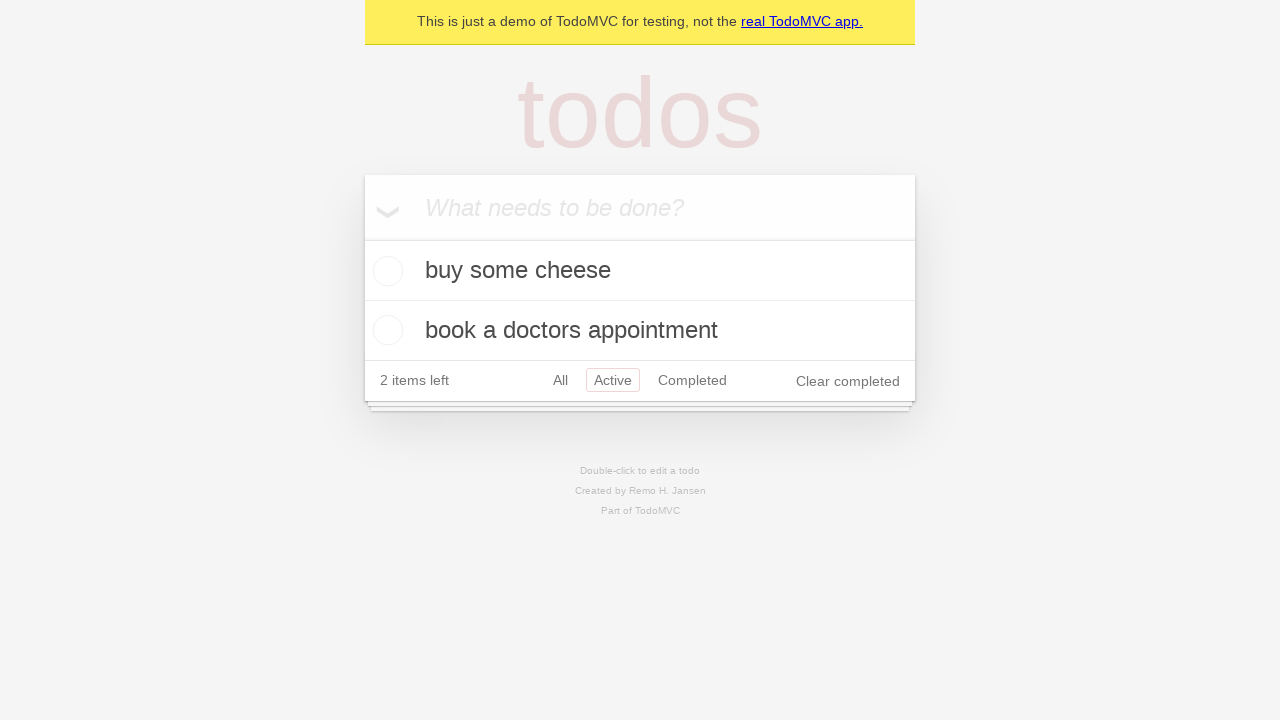